Tests page scrolling functionality by scrolling to bottom, back to top, and then to a specific element on the page

Starting URL: https://rahulshettyacademy.com/AutomationPractice/

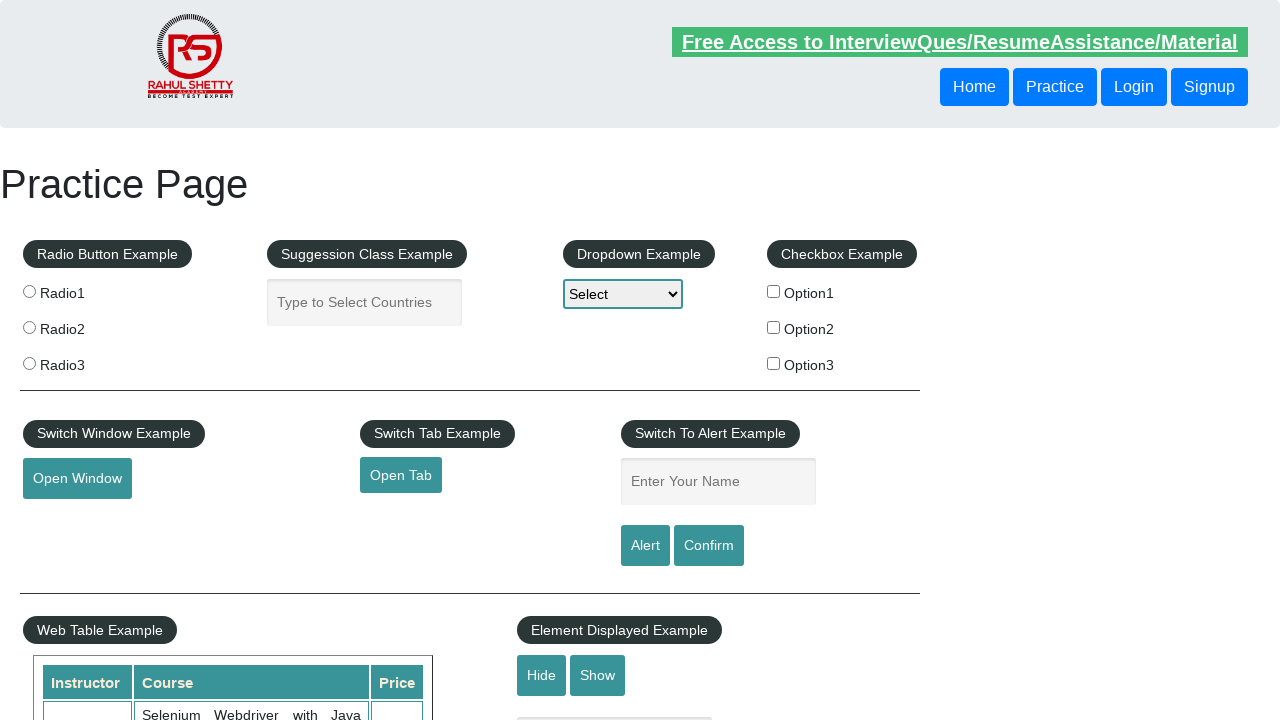

Scrolled to bottom of page
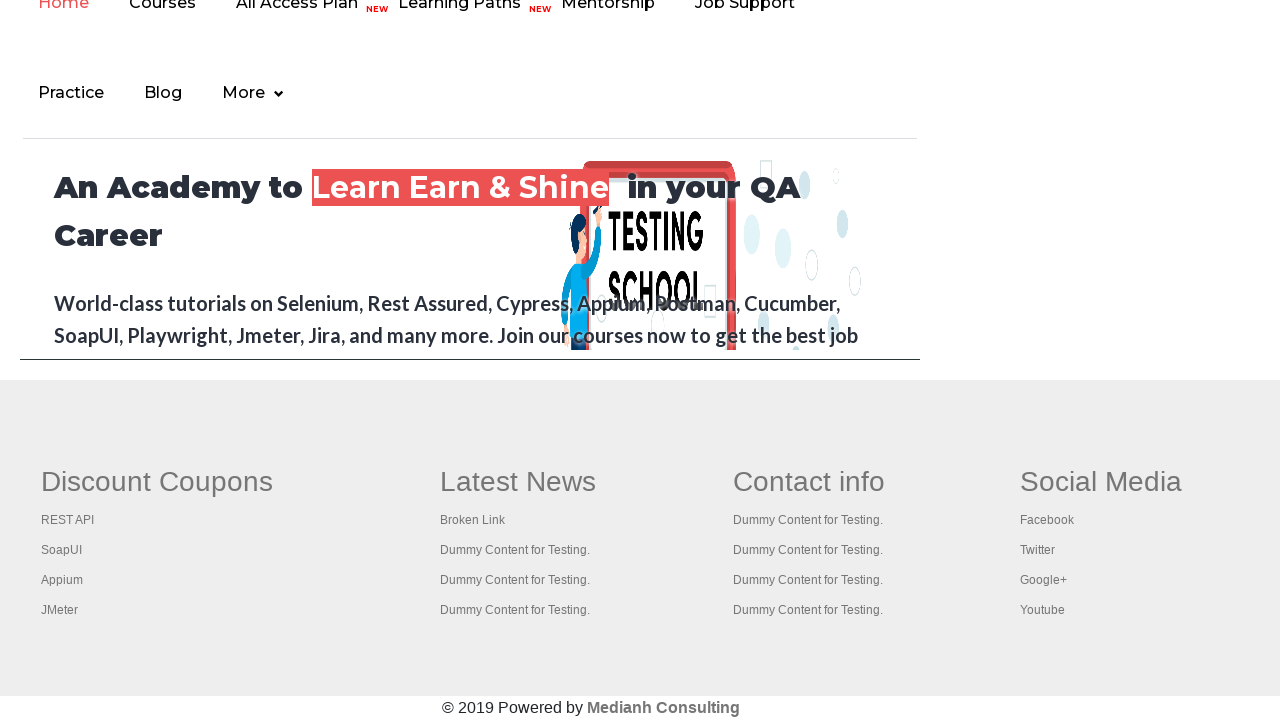

Waited 2 seconds for scroll to complete
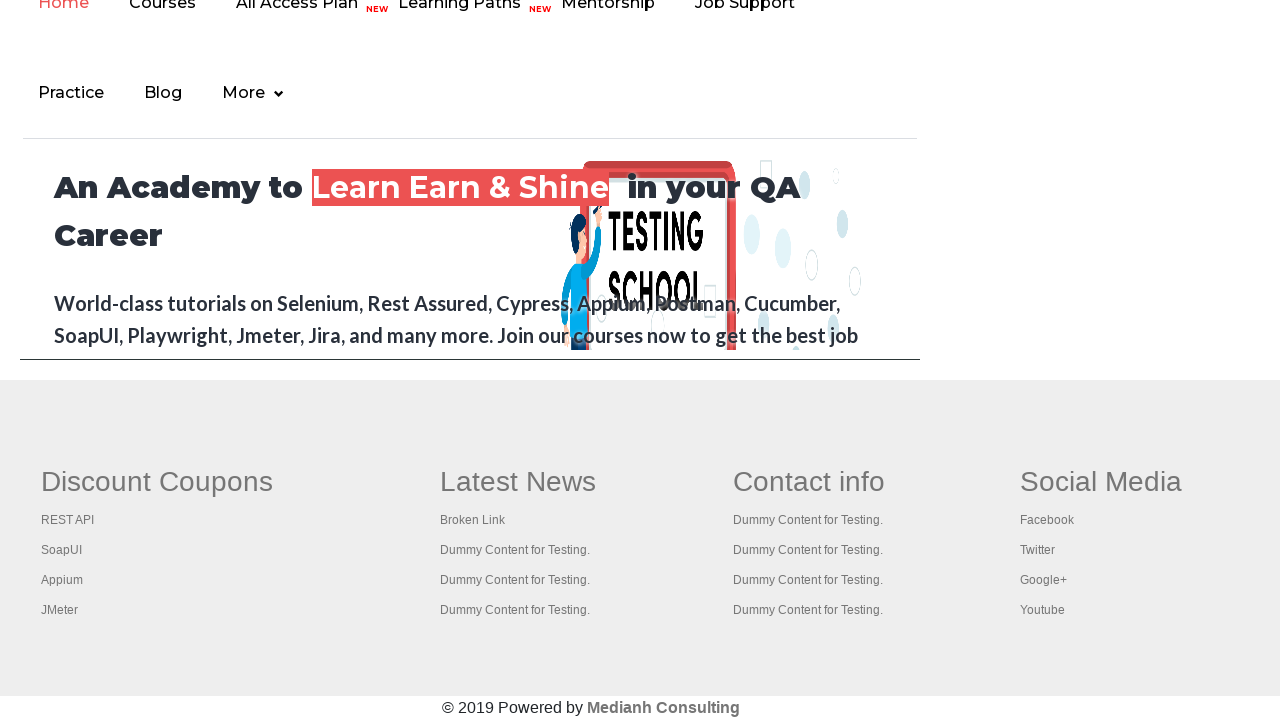

Scrolled back to top of page
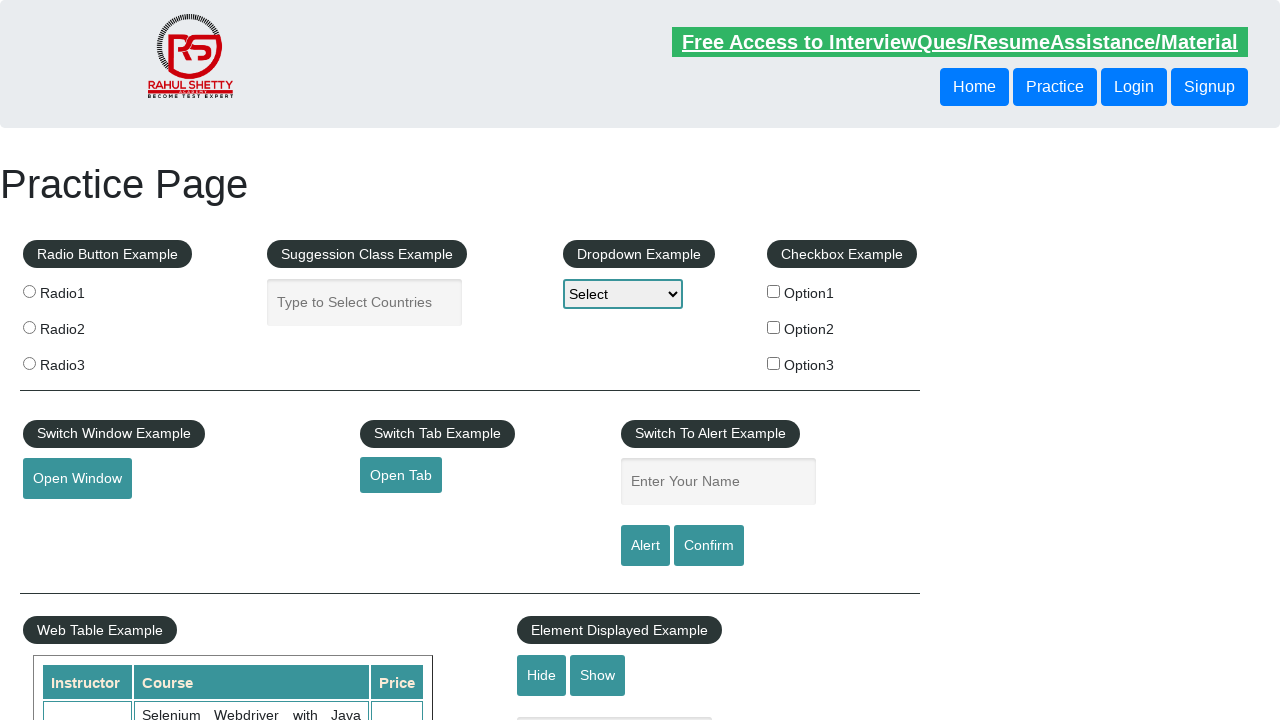

Waited 2 seconds for scroll to complete
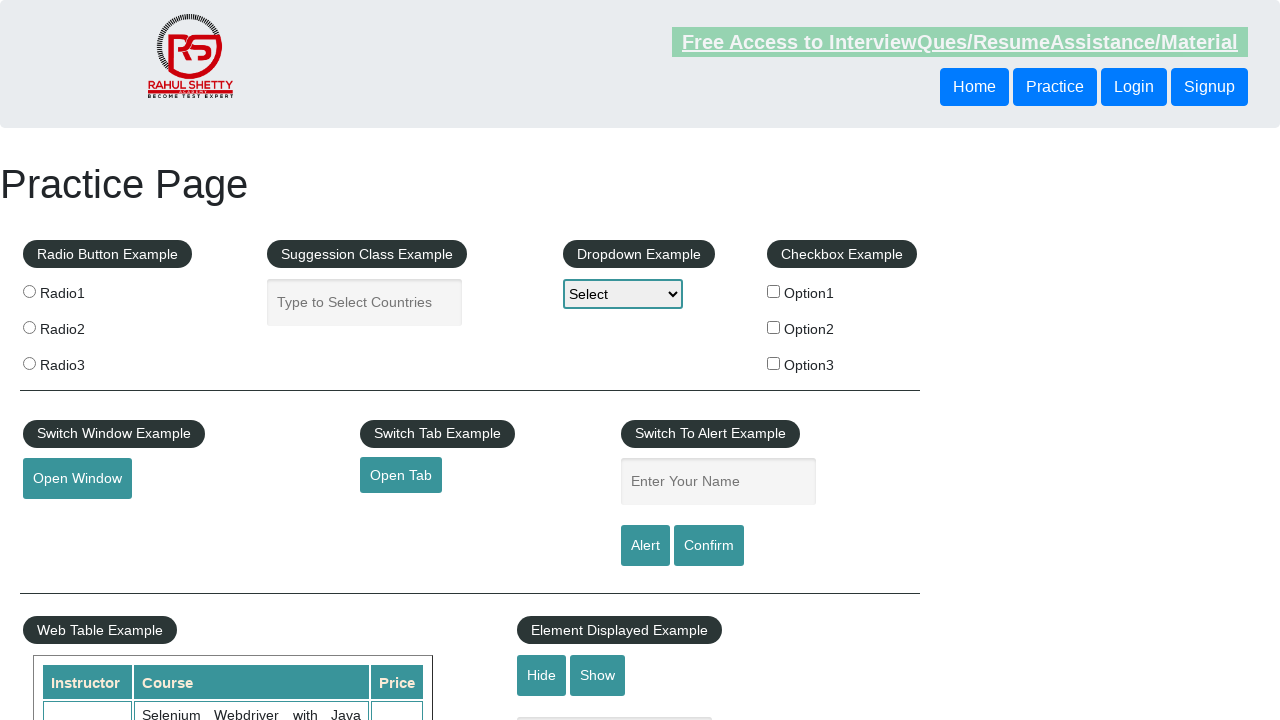

Located iFrame Example element
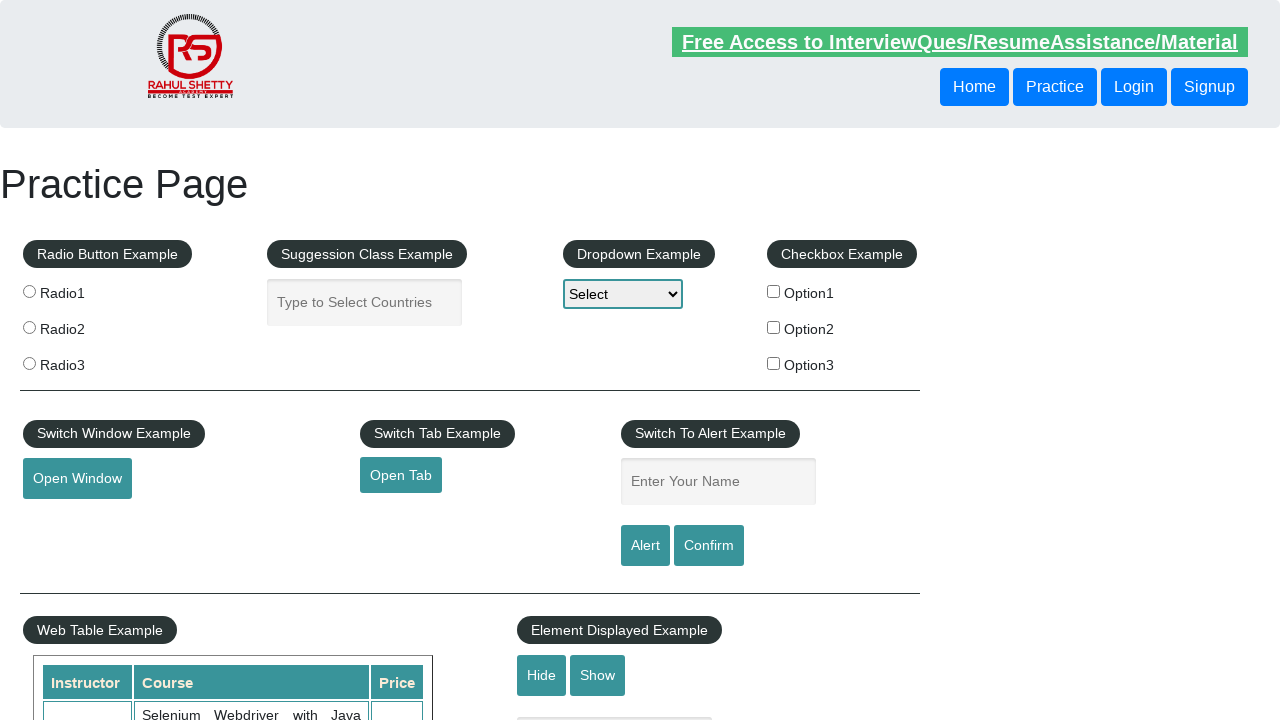

Scrolled to iFrame Example element
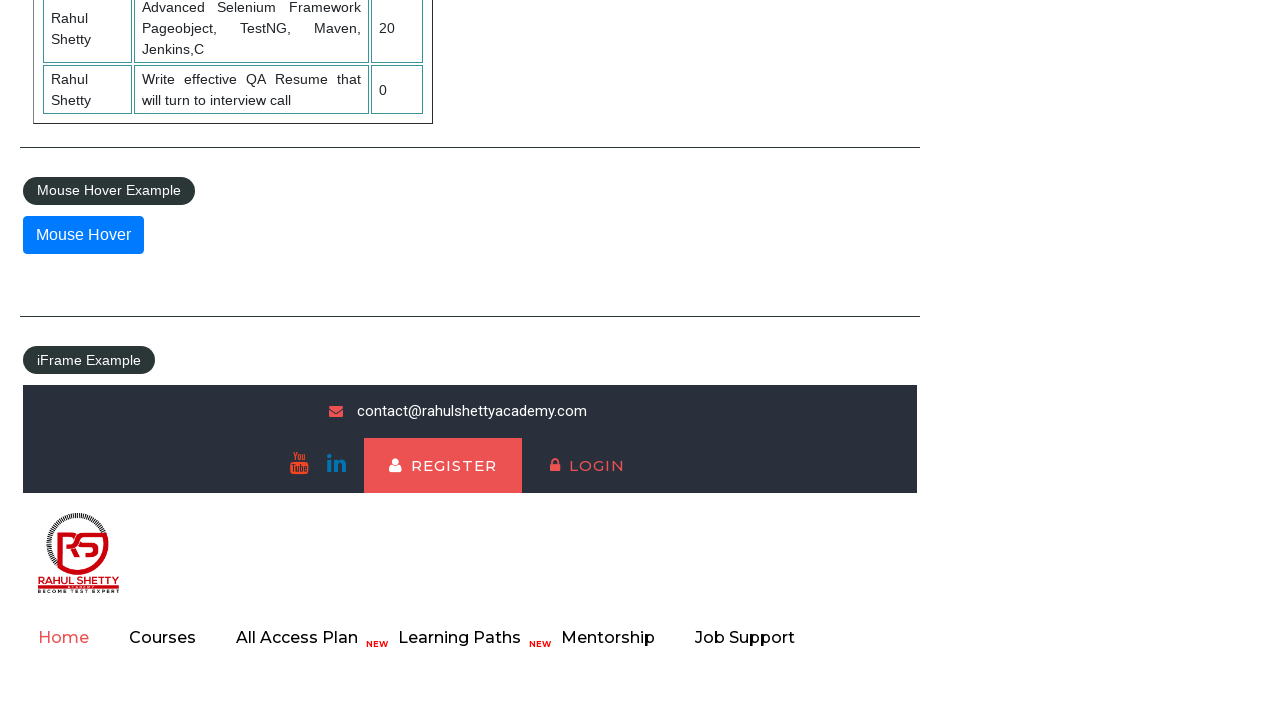

Clicked on iFrame Example element at (89, 360) on xpath=//legend[contains(text(),'iFrame Example')]
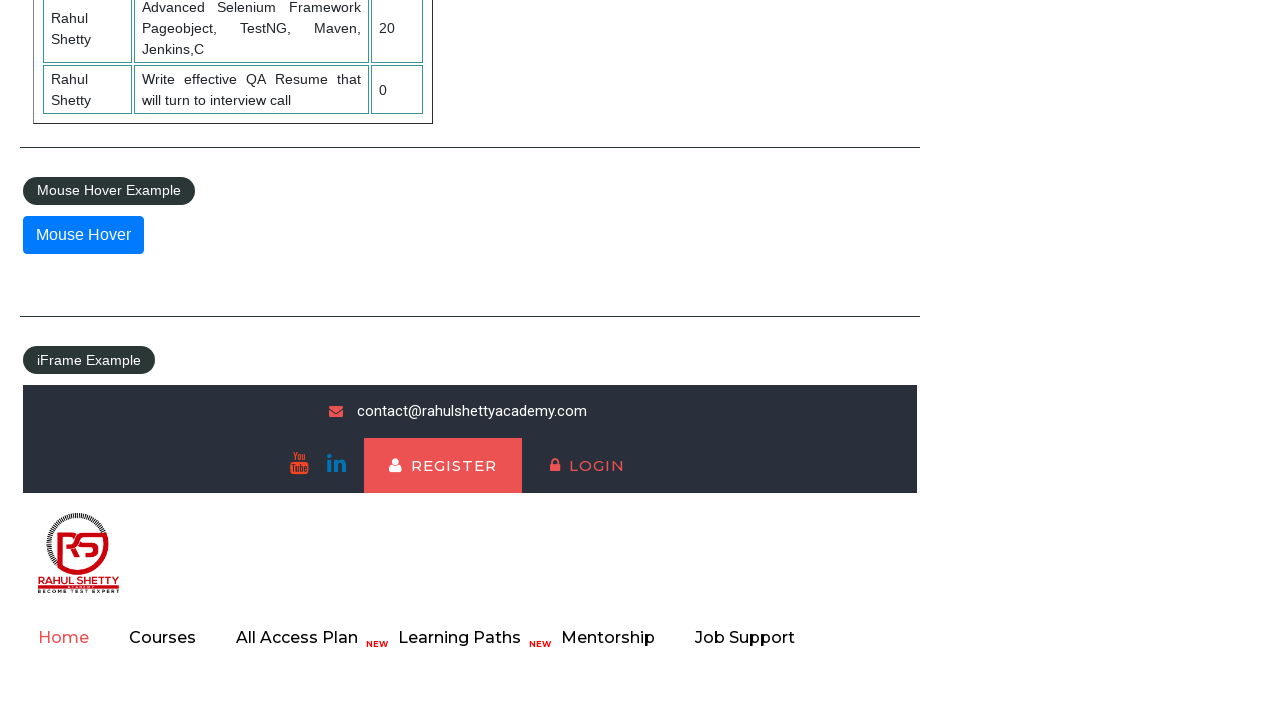

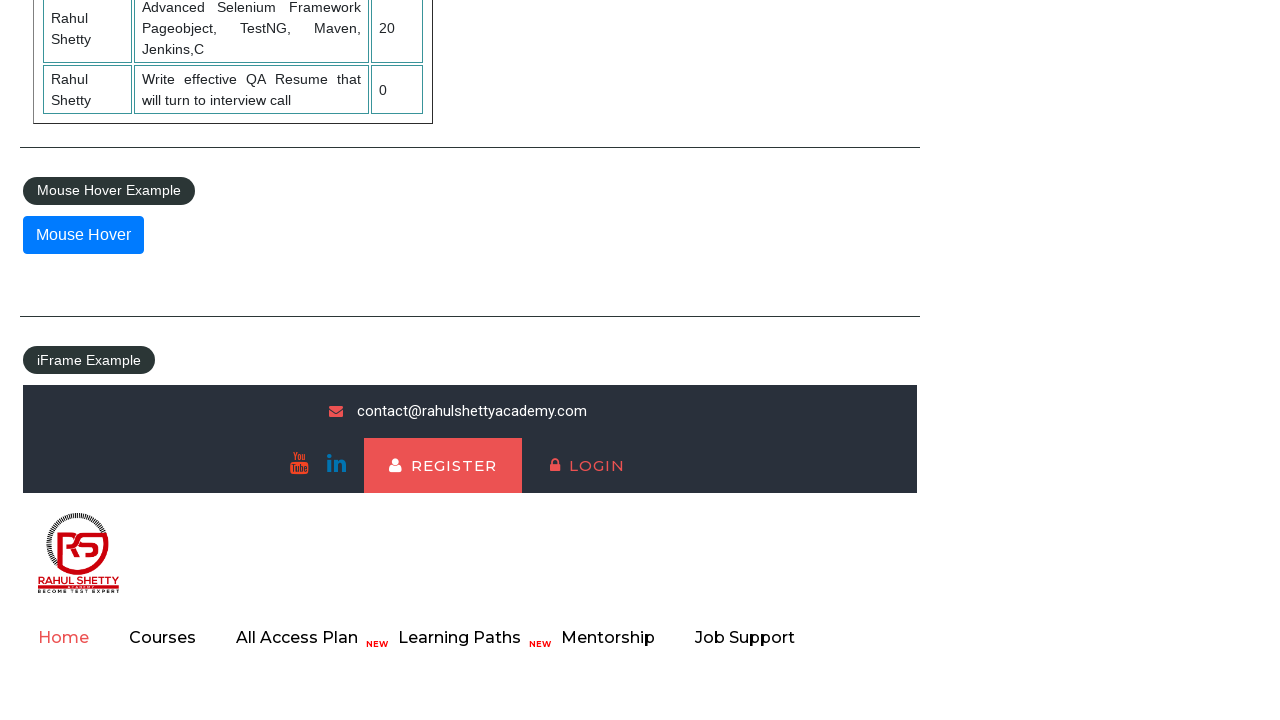